Tests that a user can access the Bank Manager section by clicking the Bank Manager Login button and verifies that the manager dashboard buttons (Add Customer, Open Account, Customers) are visible.

Starting URL: https://www.globalsqa.com/angularJs-protractor/BankingProject/#/login

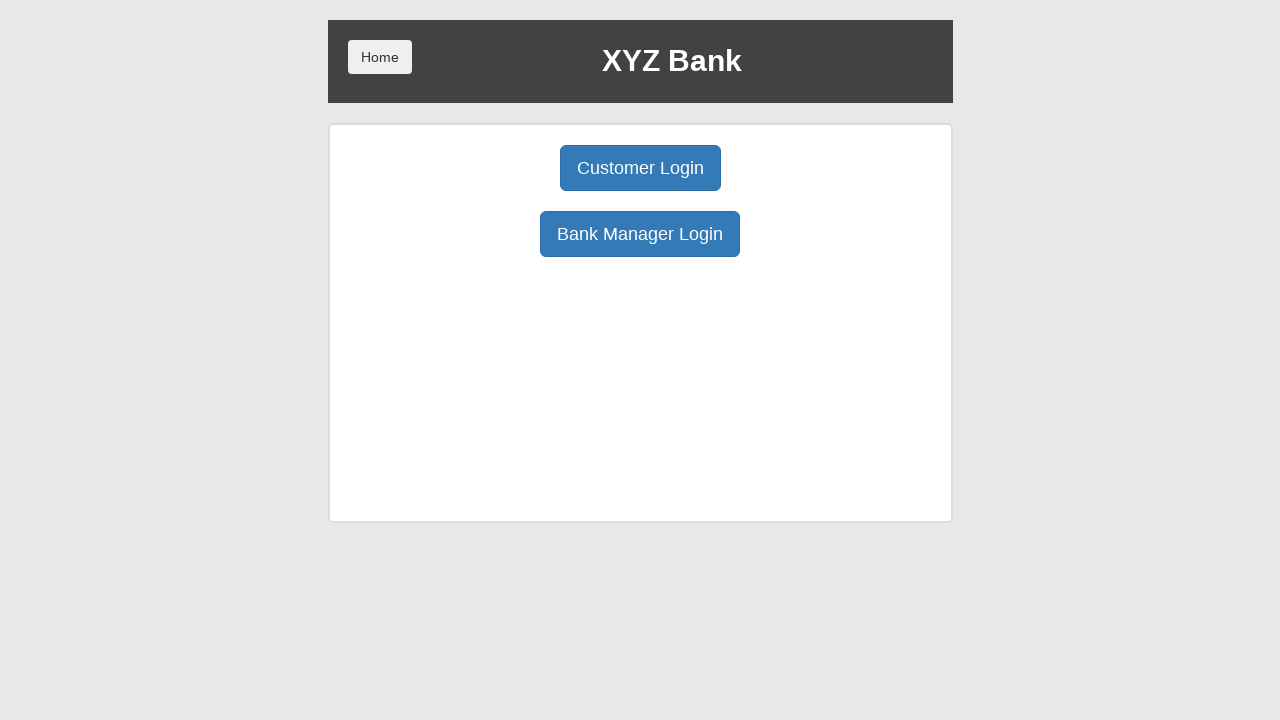

Clicked Bank Manager Login button at (640, 234) on button:has-text('Bank Manager Login')
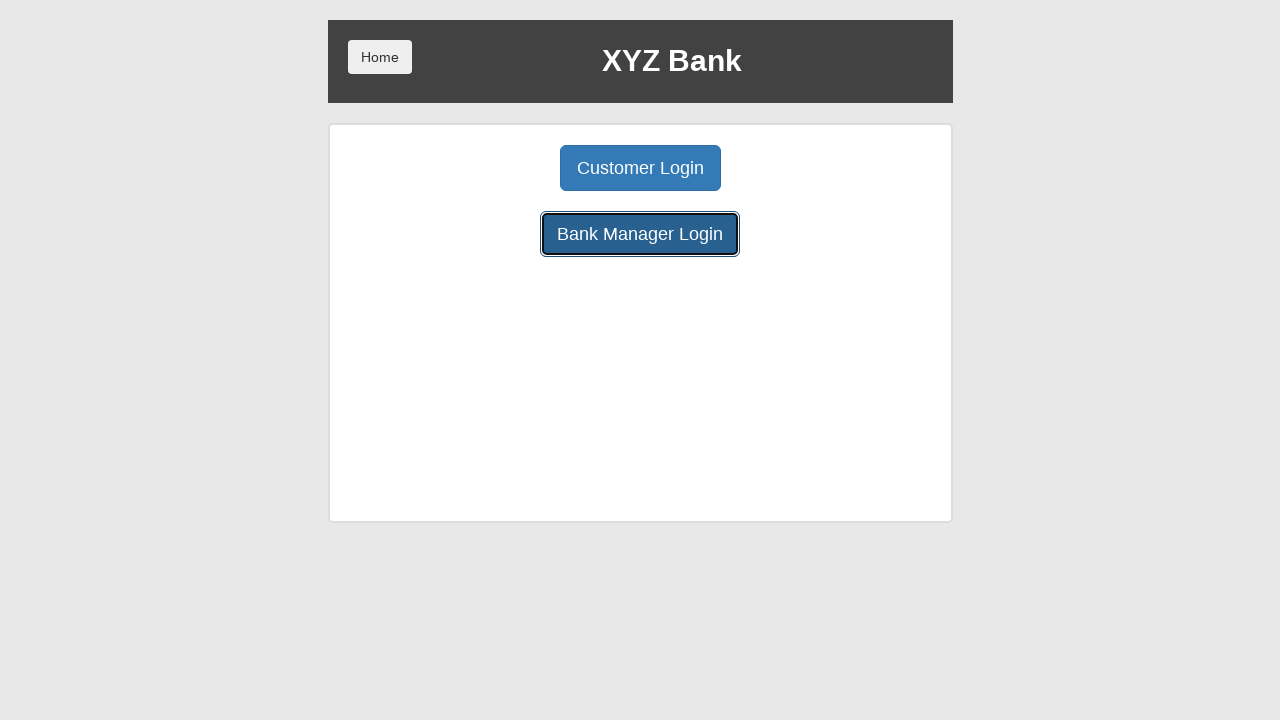

Waited for page to load (1000ms)
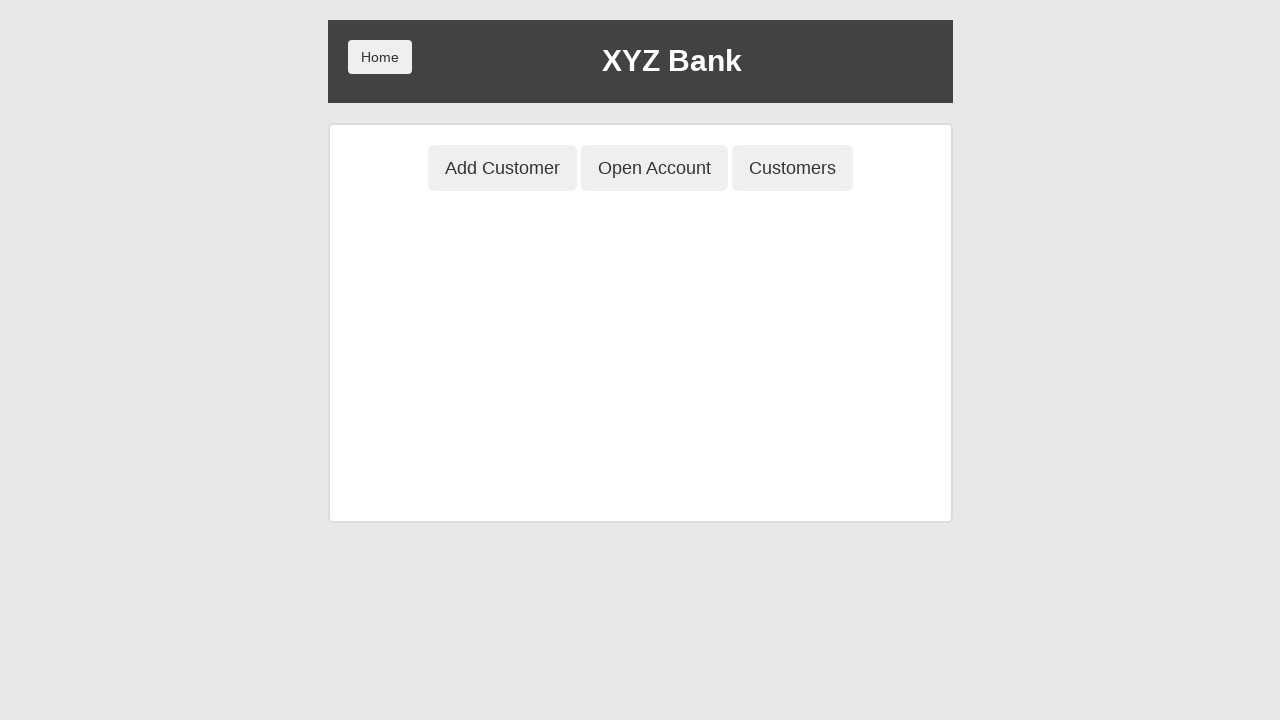

Add Customer button is visible on manager dashboard
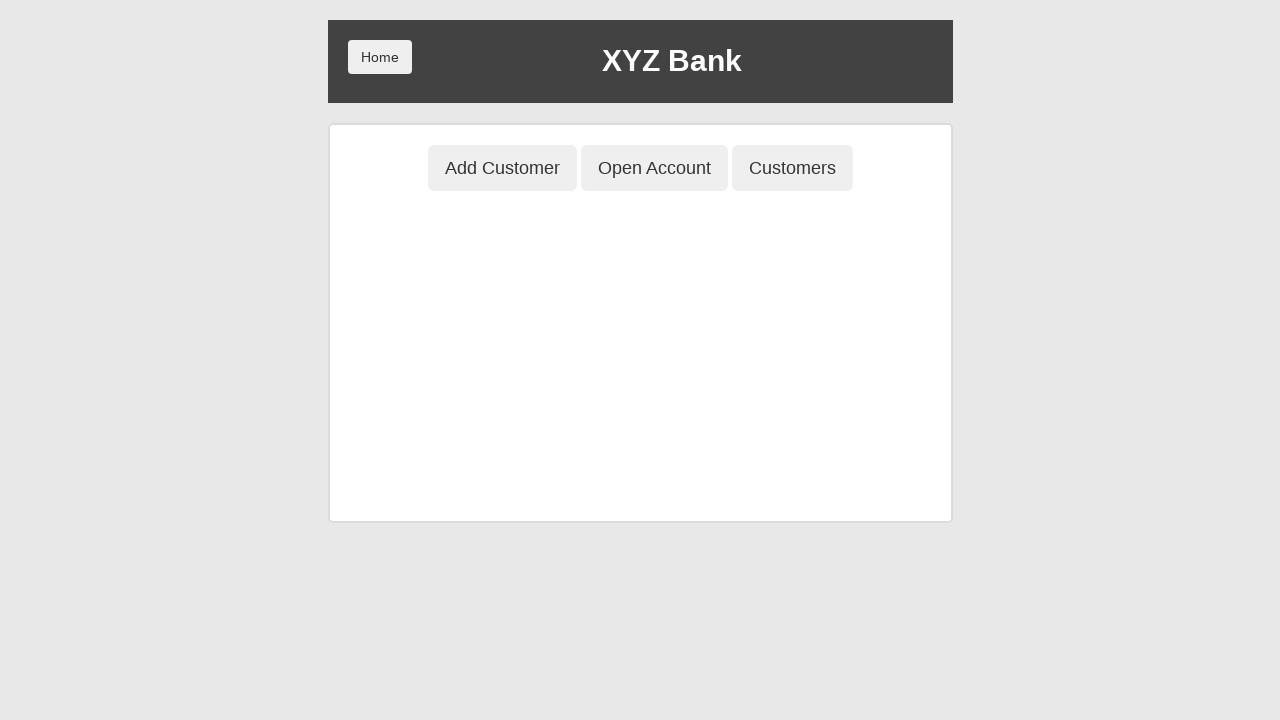

Open Account button is visible on manager dashboard
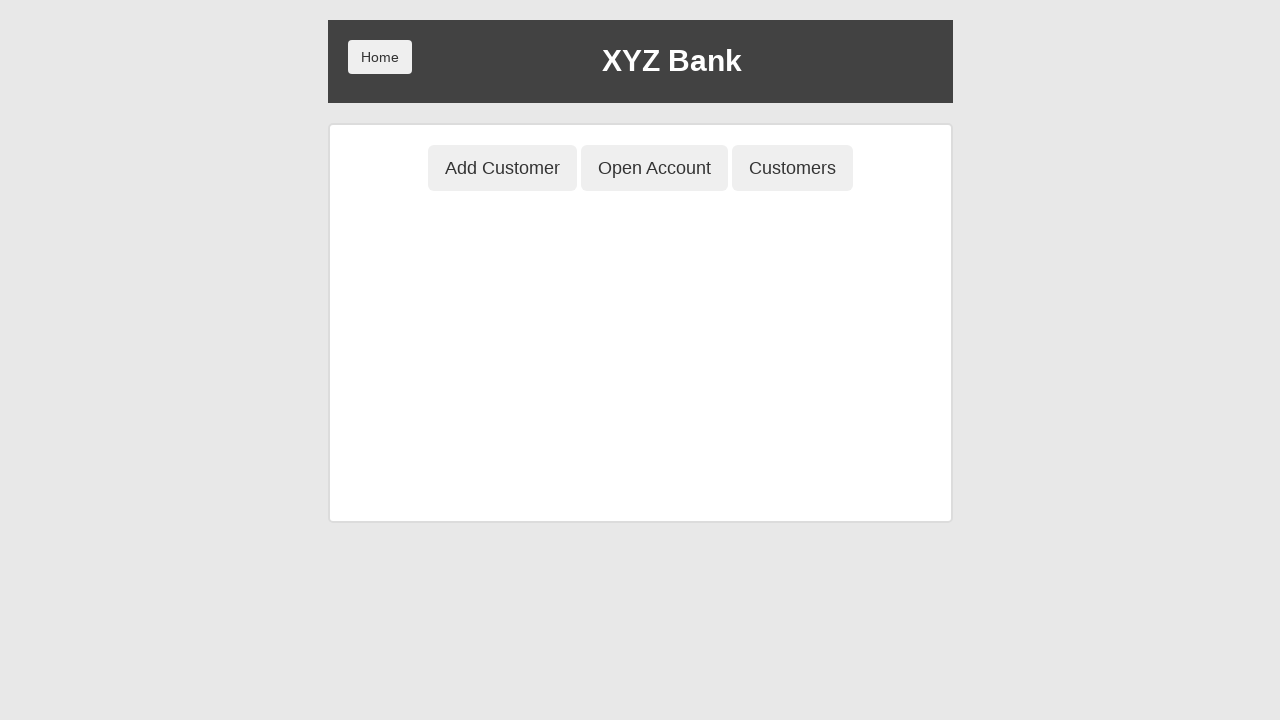

Customers button is visible on manager dashboard
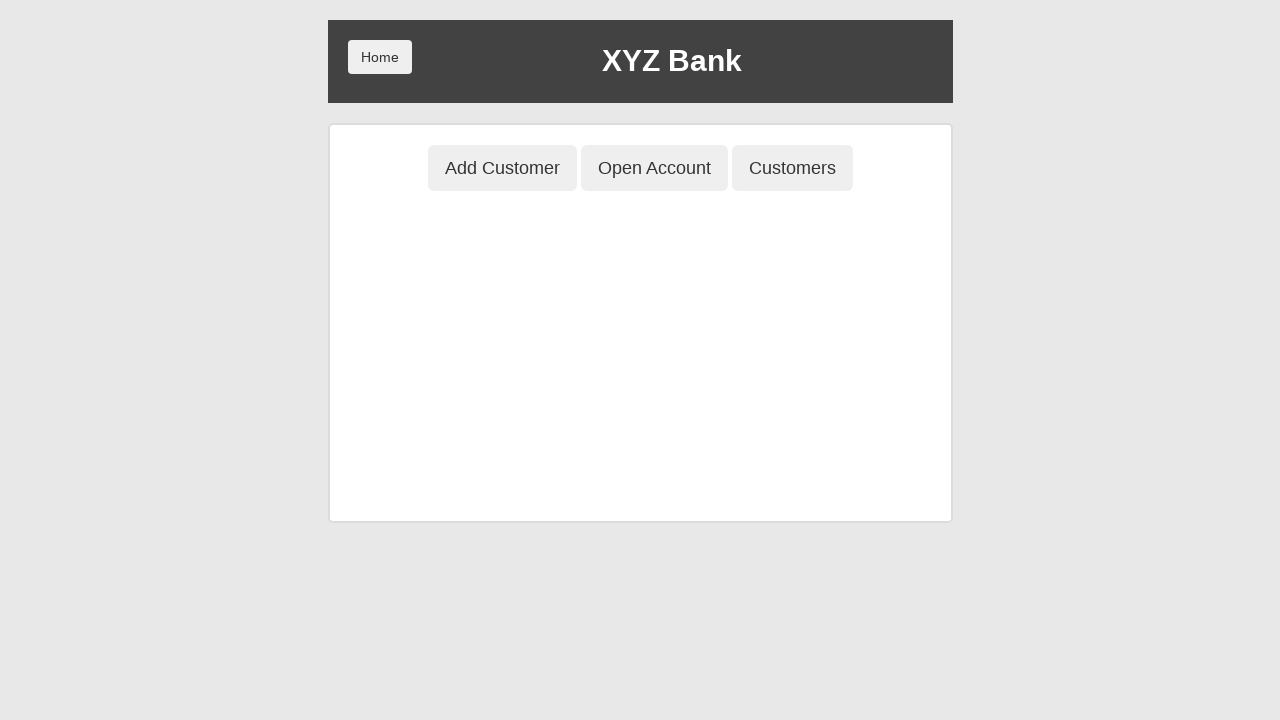

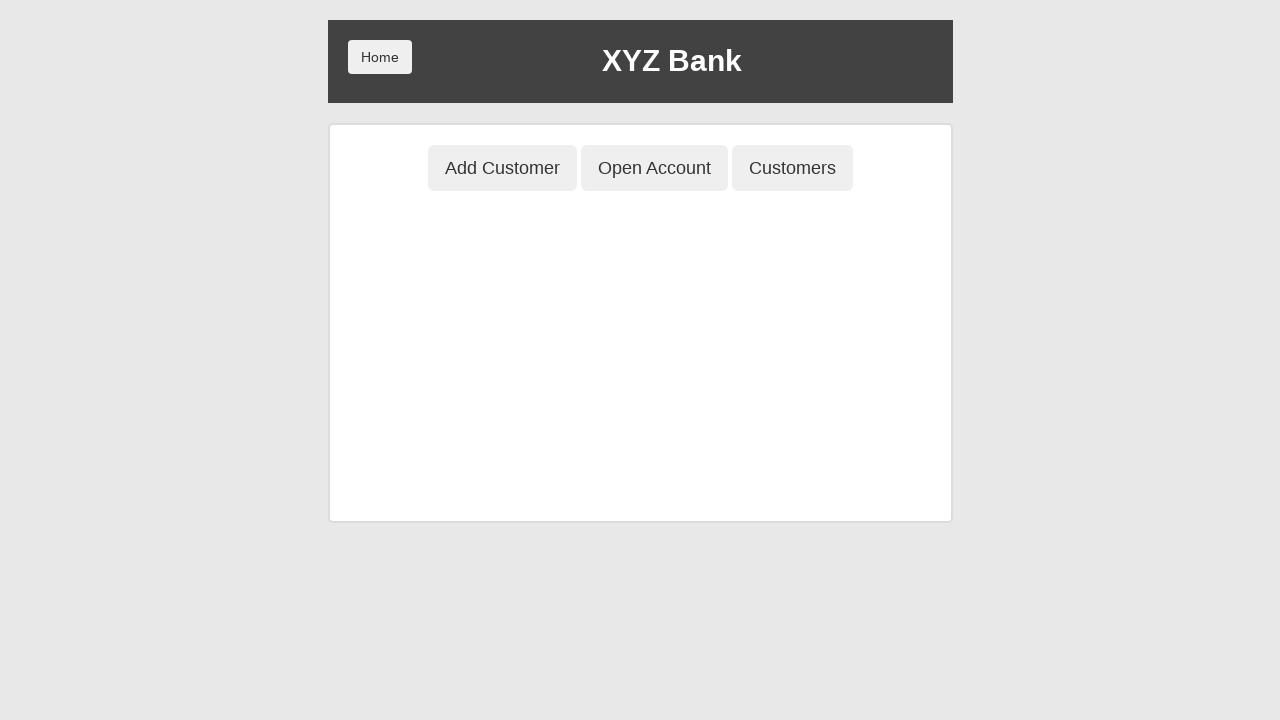